Tests navigation to the Tool Tips page by clicking on the Widgets section and then selecting Tool Tips from the sidebar menu

Starting URL: https://demoqa.com/

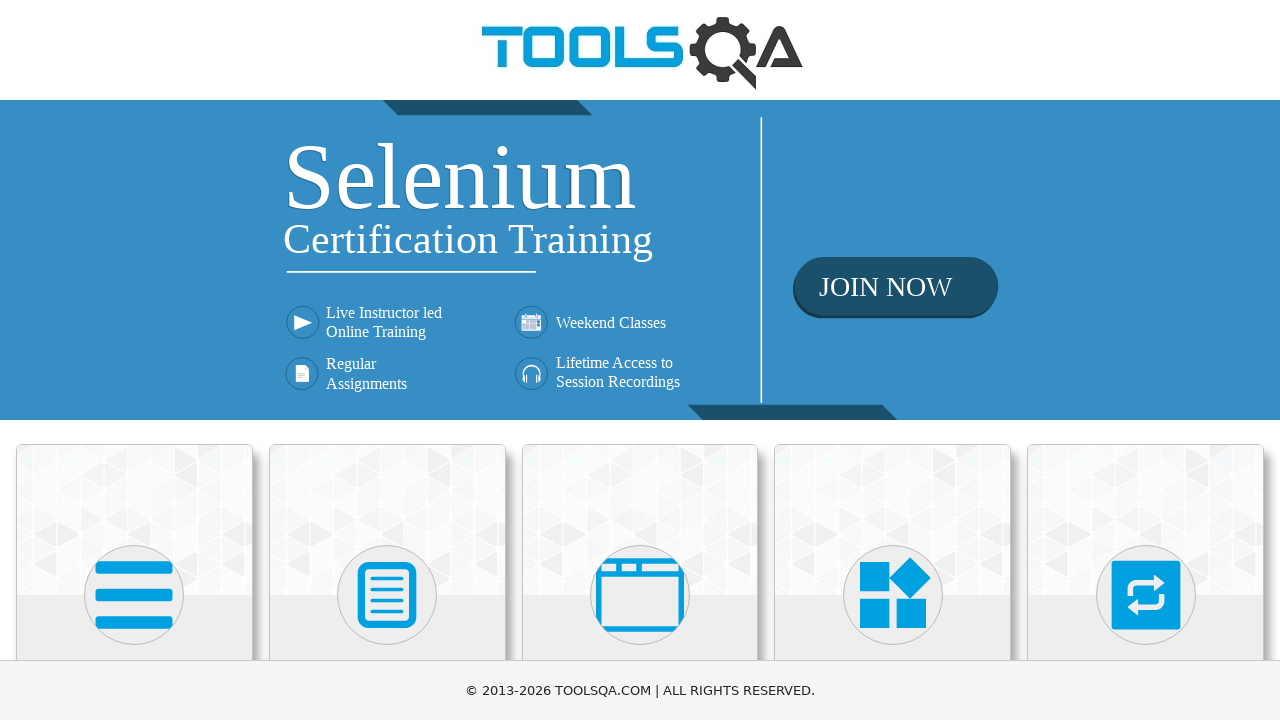

Scrolled down 500px to view Widgets card
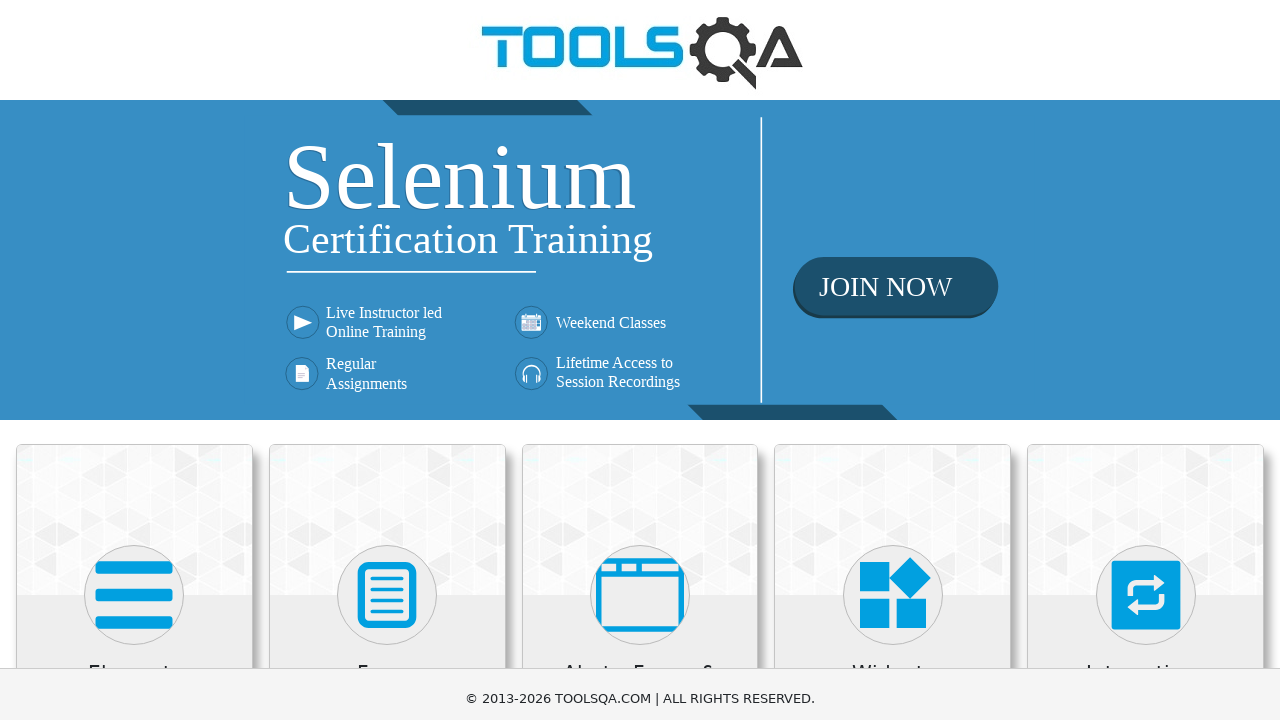

Clicked on Widgets card at (893, 173) on xpath=//div/h5[text()='Widgets']
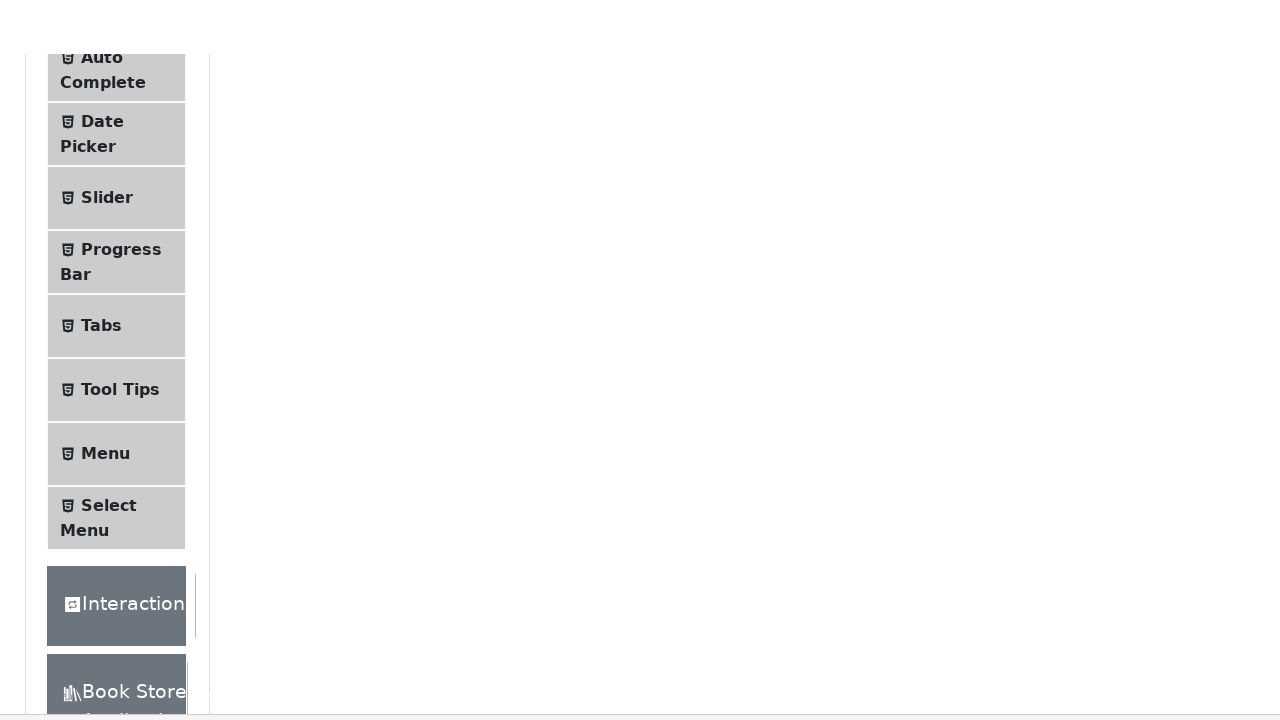

Scrolled down 500px to view Tool Tips in sidebar
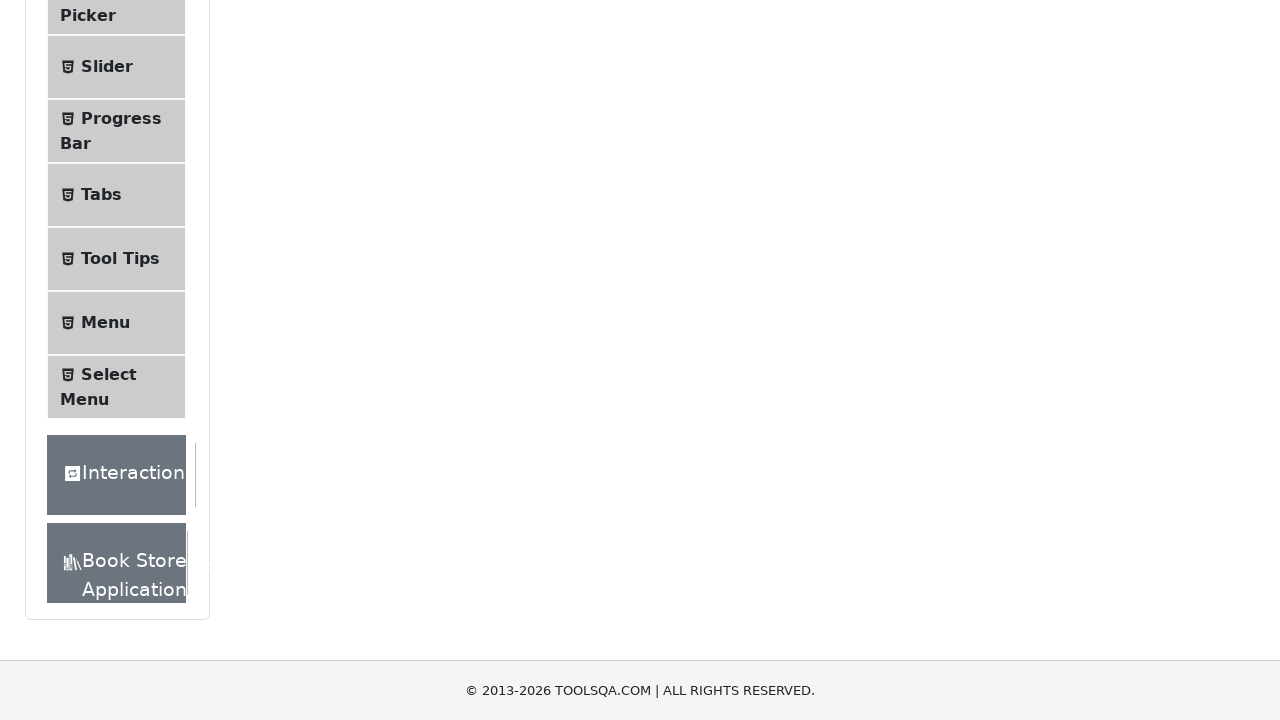

Clicked on Tool Tips link in sidebar at (120, 259) on xpath=//span[text()='Tool Tips']
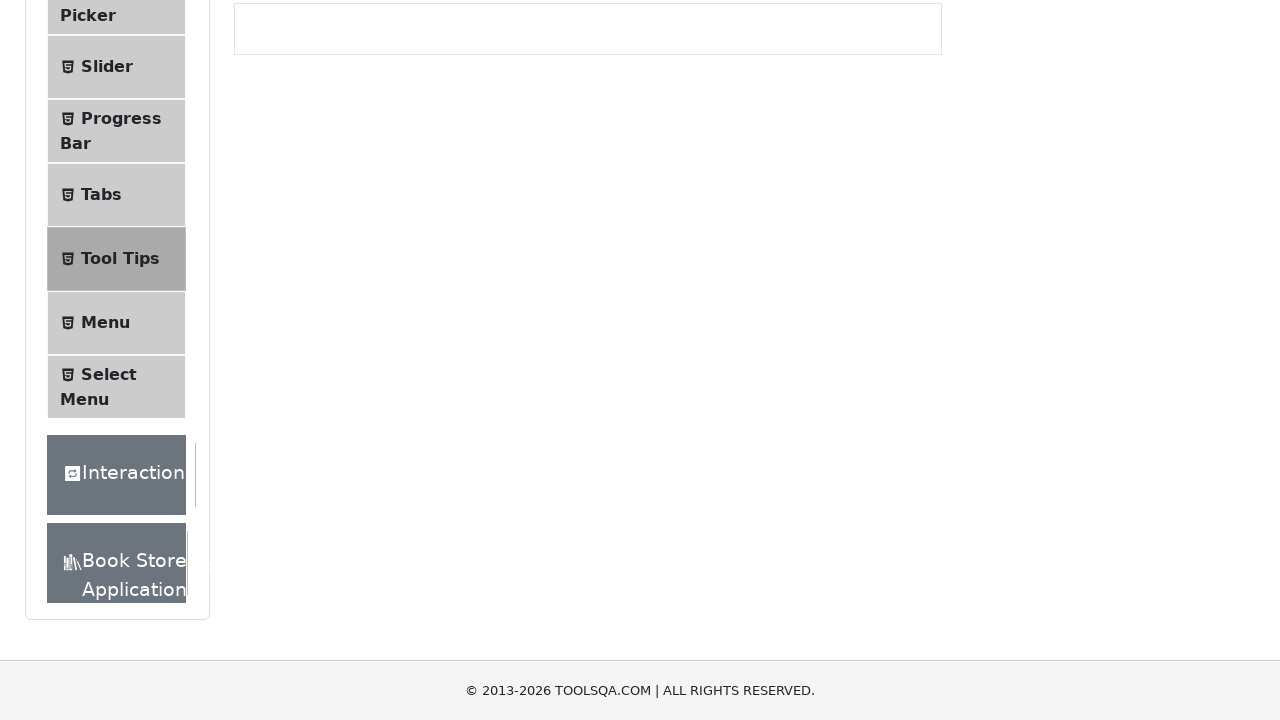

Tool Tips page loaded successfully
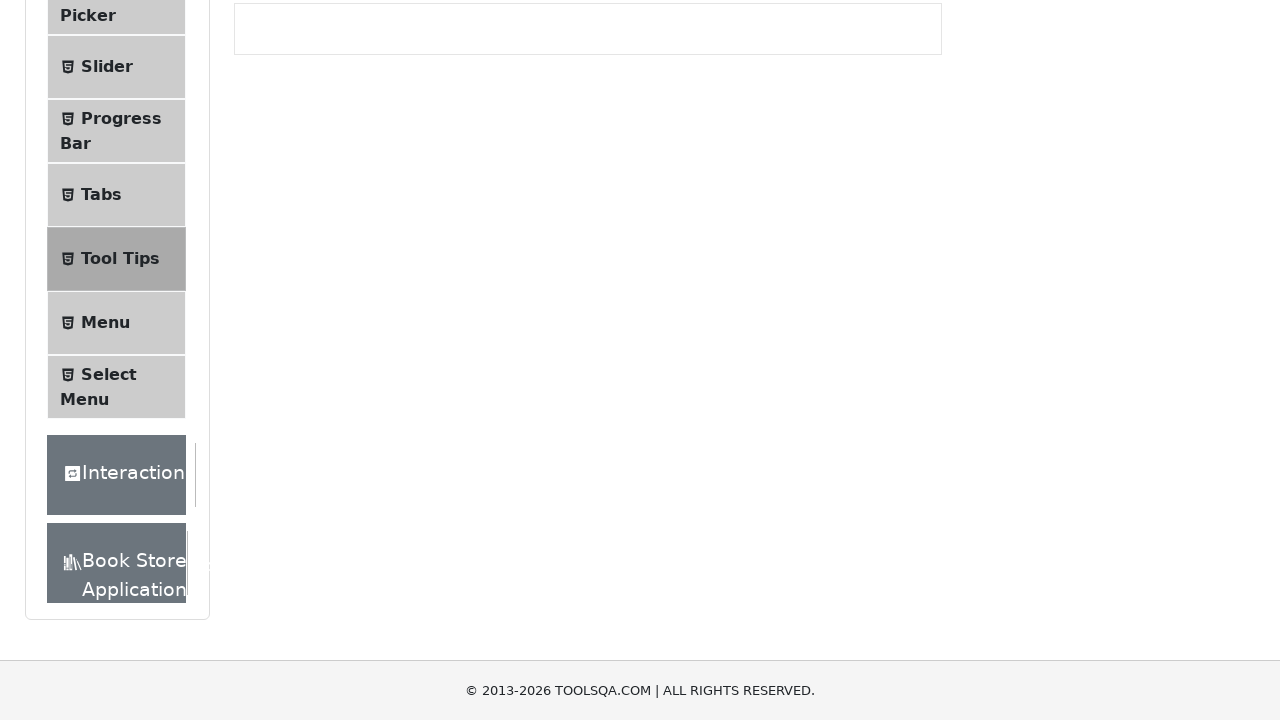

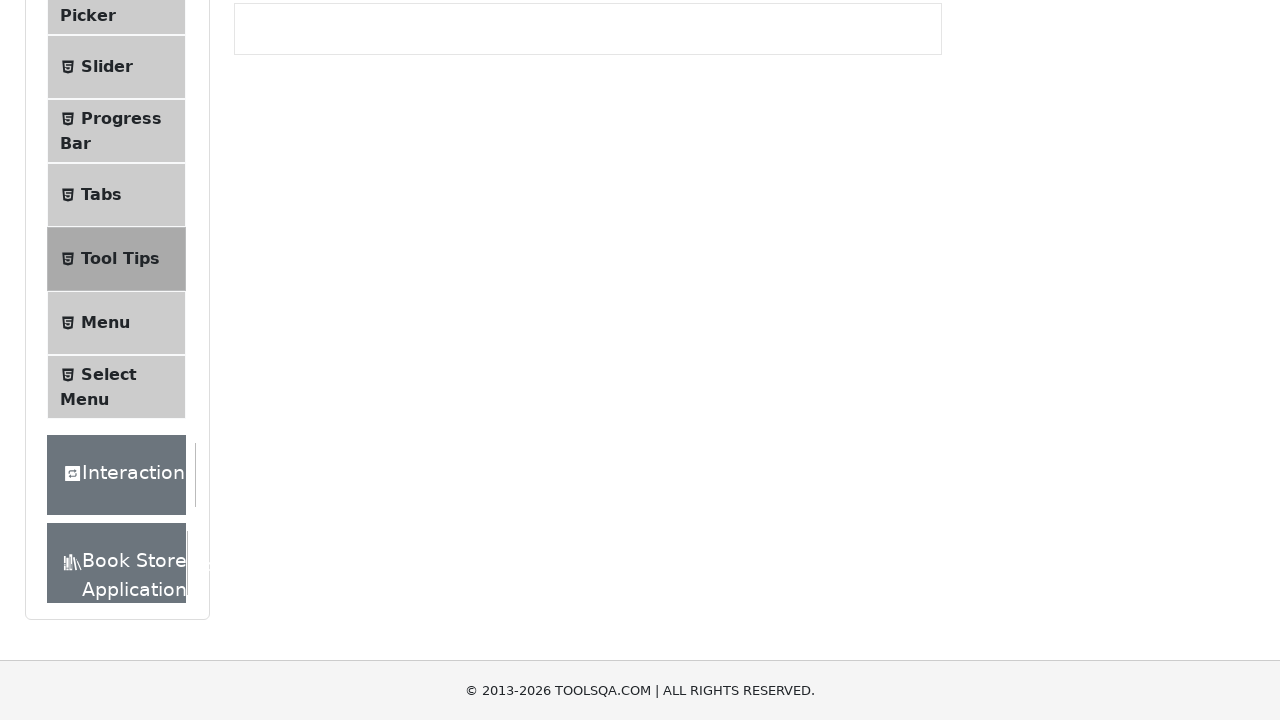